Tests marking individual todo items as complete by checking their checkboxes

Starting URL: https://demo.playwright.dev/todomvc

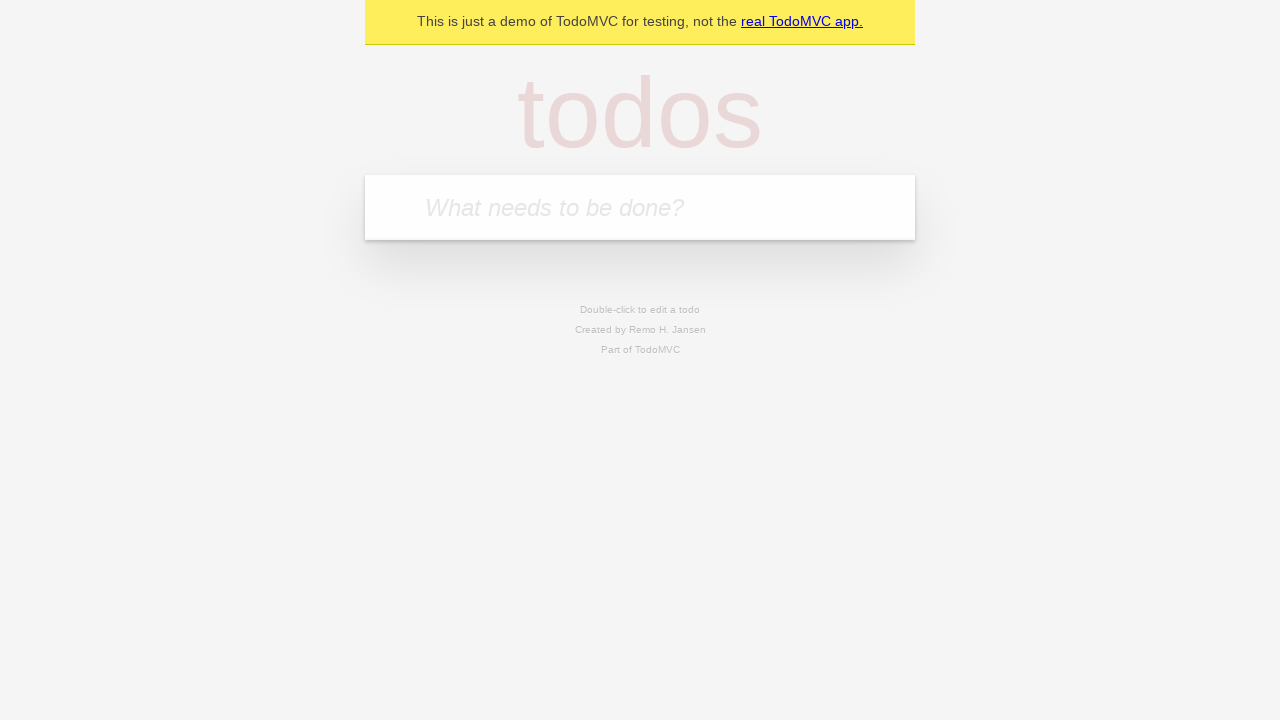

Located the 'What needs to be done?' input field
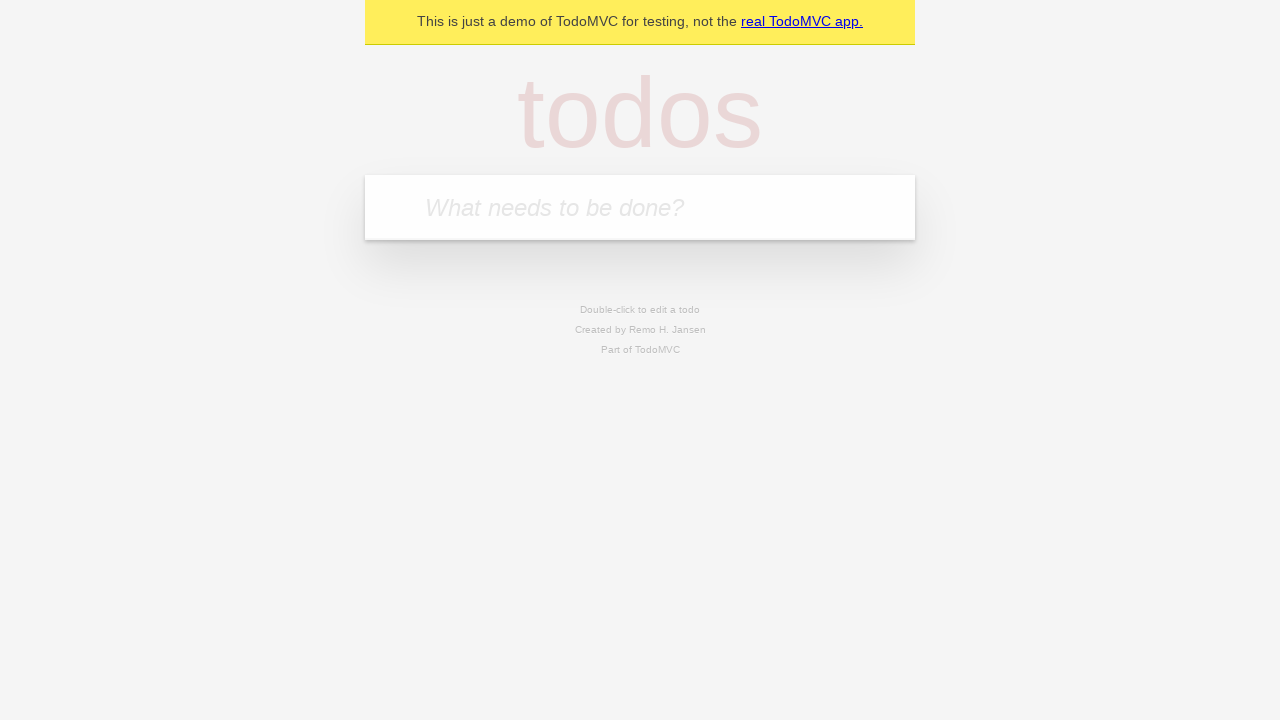

Filled todo input with 'buy some cheese' on internal:attr=[placeholder="What needs to be done?"i]
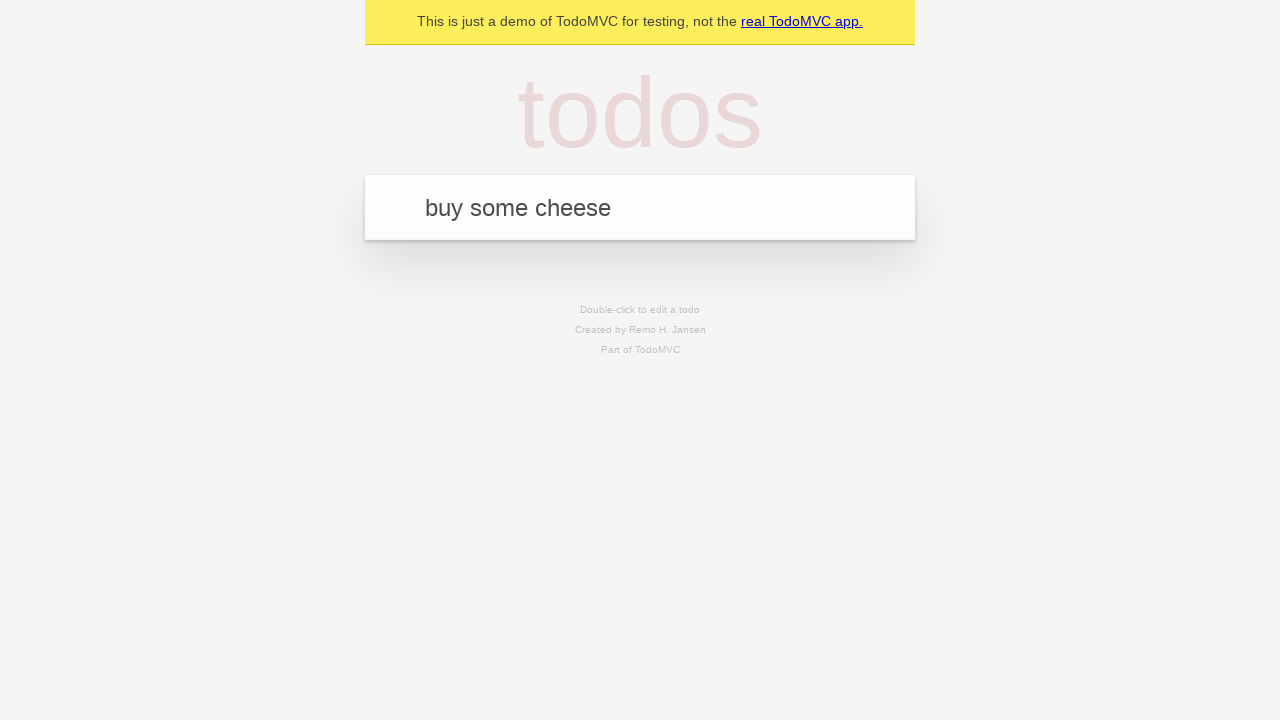

Pressed Enter to create todo item 'buy some cheese' on internal:attr=[placeholder="What needs to be done?"i]
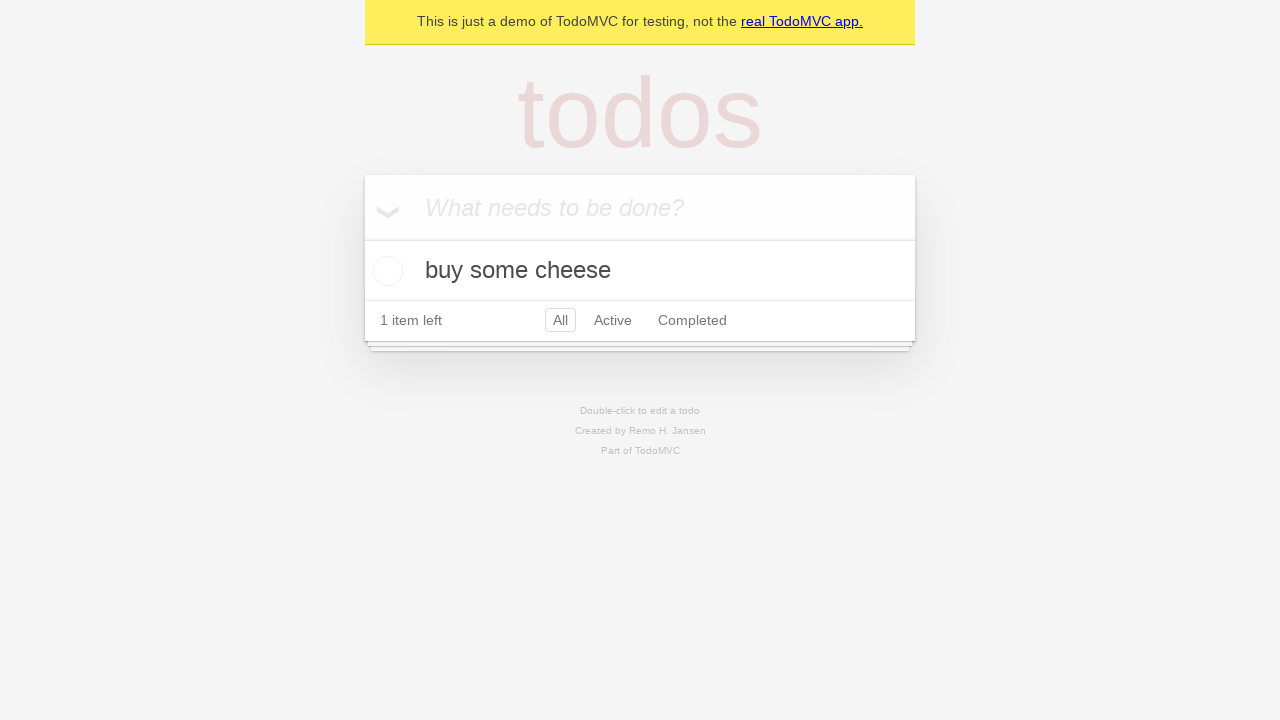

Filled todo input with 'feed the cat' on internal:attr=[placeholder="What needs to be done?"i]
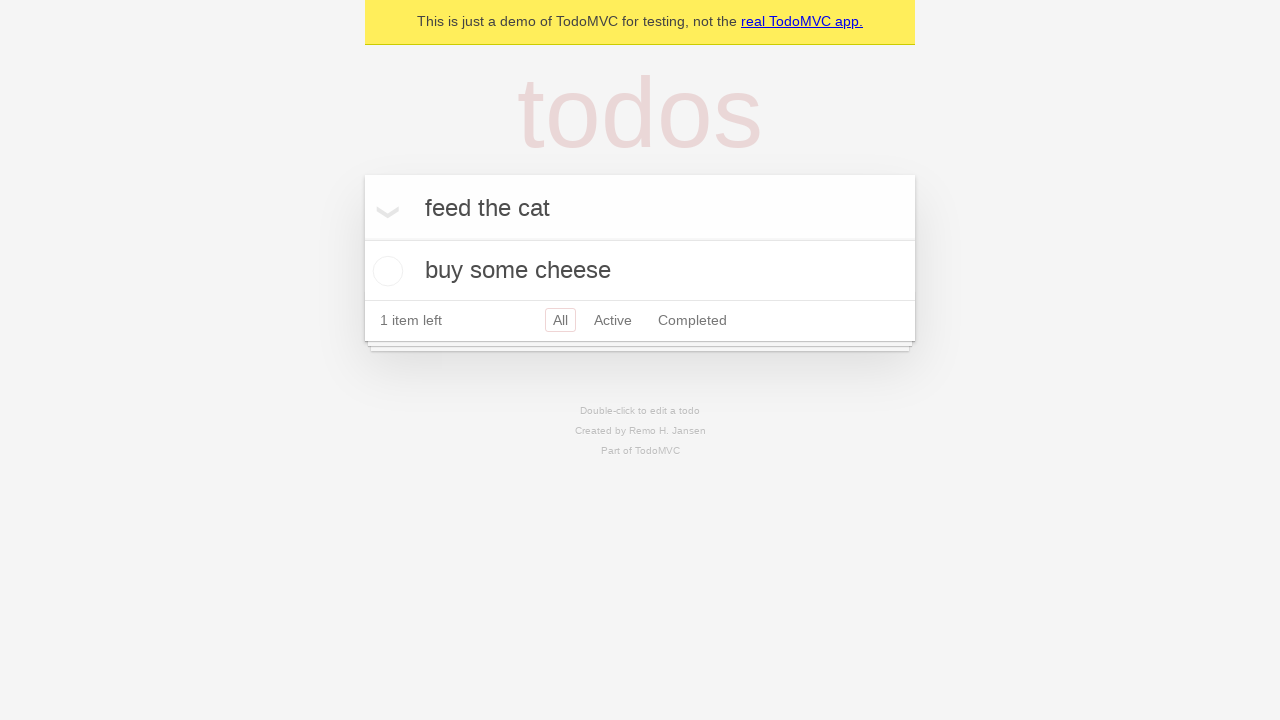

Pressed Enter to create todo item 'feed the cat' on internal:attr=[placeholder="What needs to be done?"i]
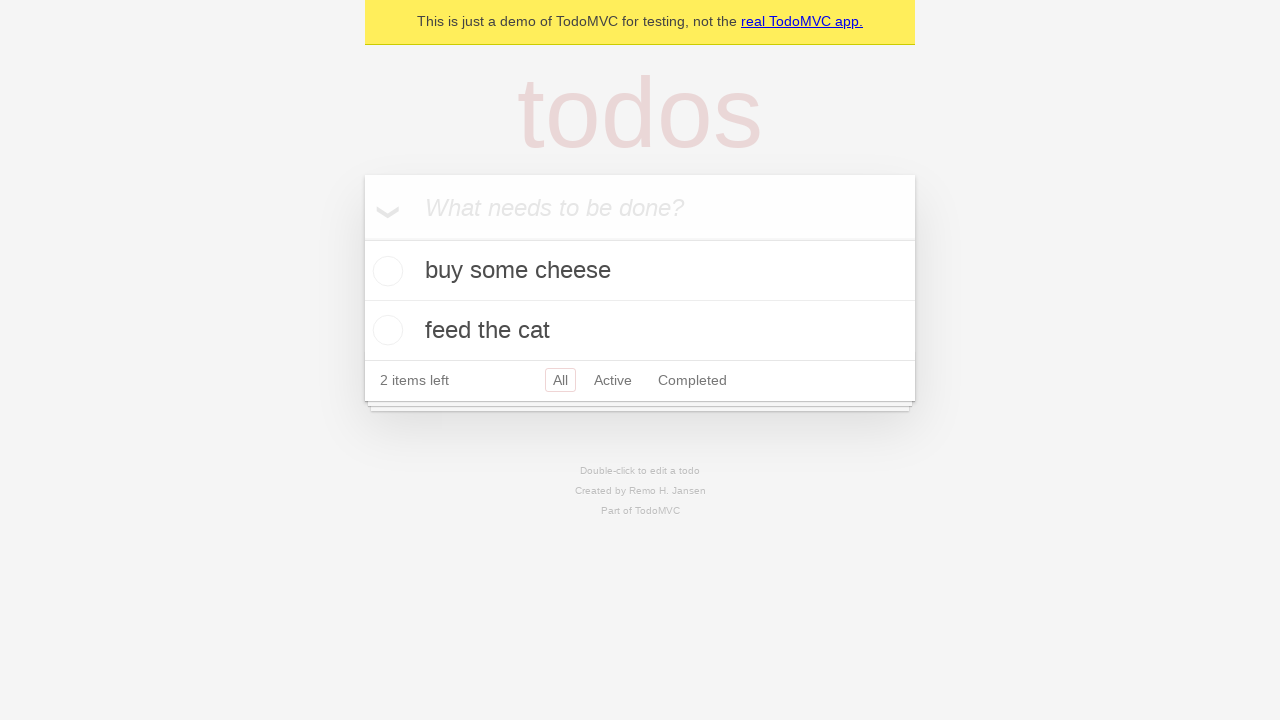

Located the first todo item
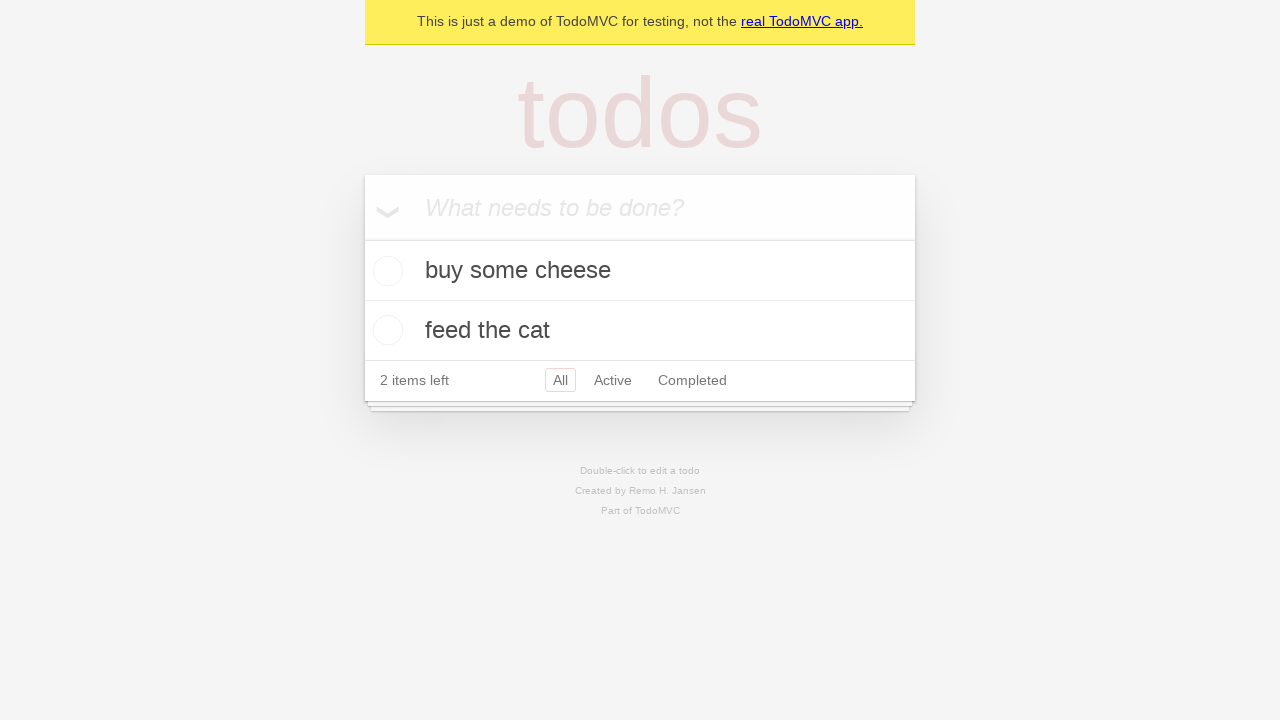

Checked the checkbox for the first todo item 'buy some cheese' at (385, 271) on internal:testid=[data-testid="todo-item"s] >> nth=0 >> internal:role=checkbox
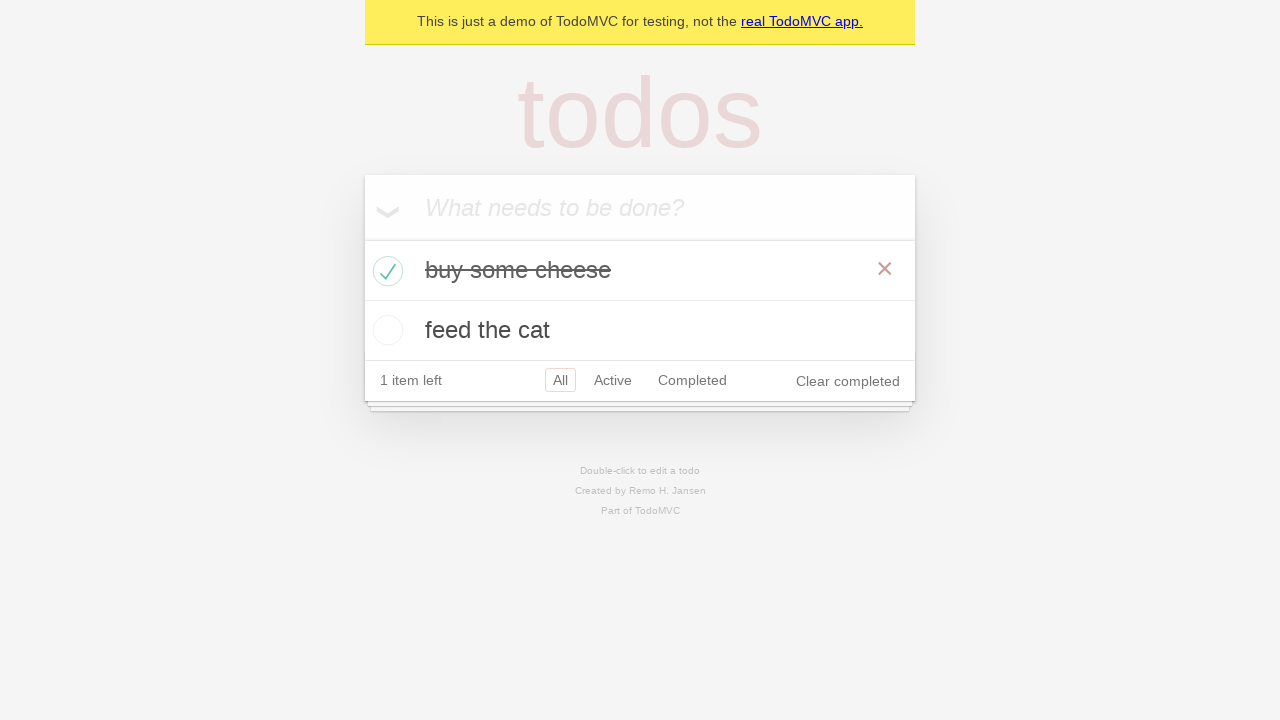

Located the second todo item
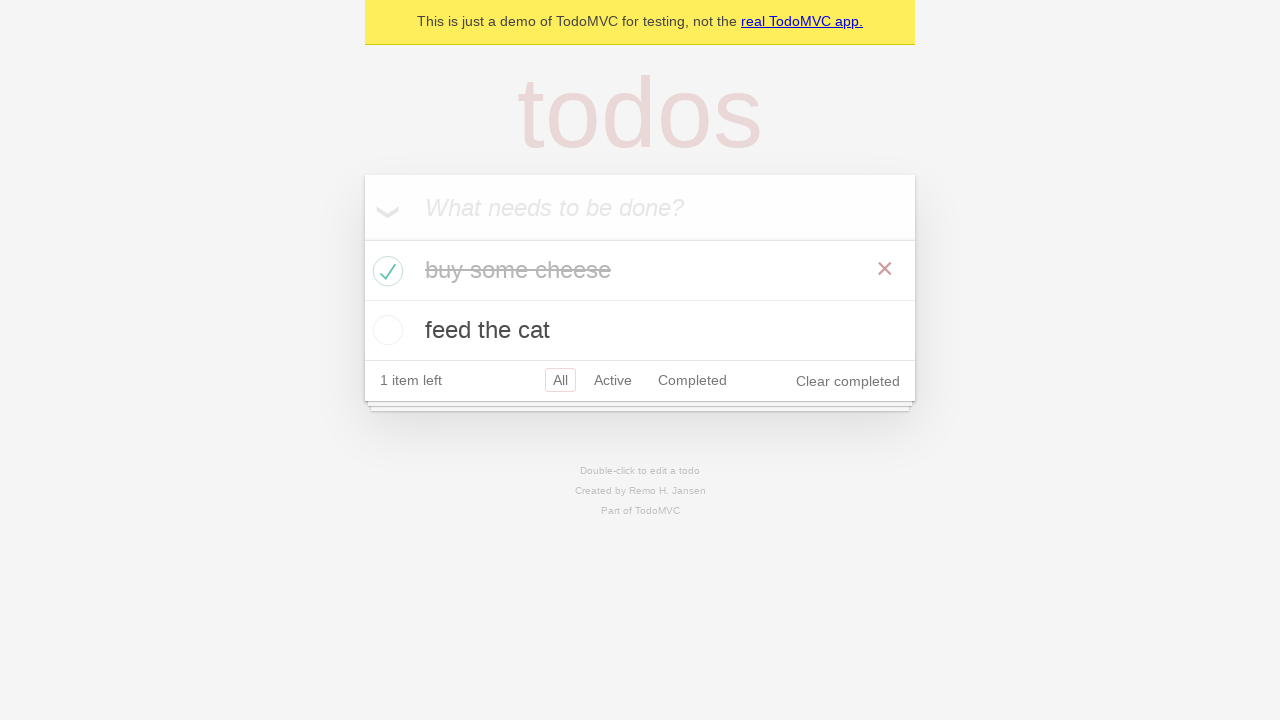

Checked the checkbox for the second todo item 'feed the cat' at (385, 330) on internal:testid=[data-testid="todo-item"s] >> nth=1 >> internal:role=checkbox
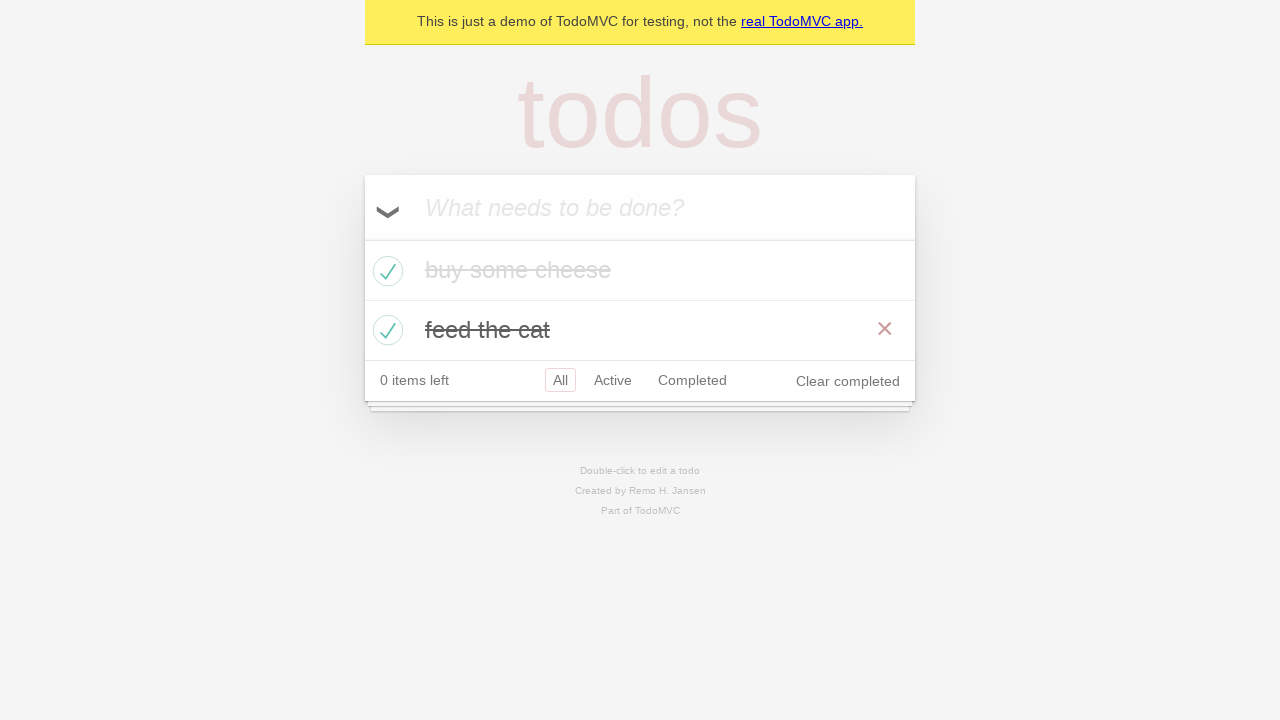

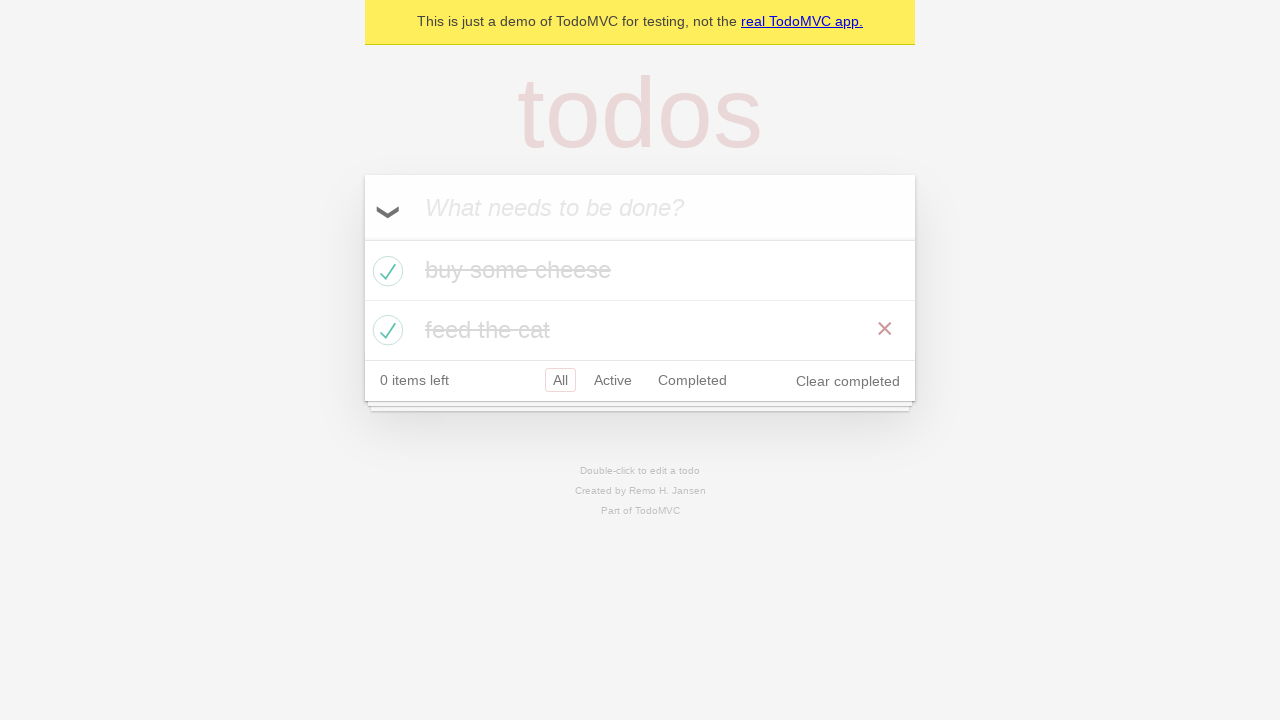